Fills out a registration form with personal details including name, address, email, phone, gender selection, and hobby checkboxes.

Starting URL: https://demo.automationtesting.in/Register.html

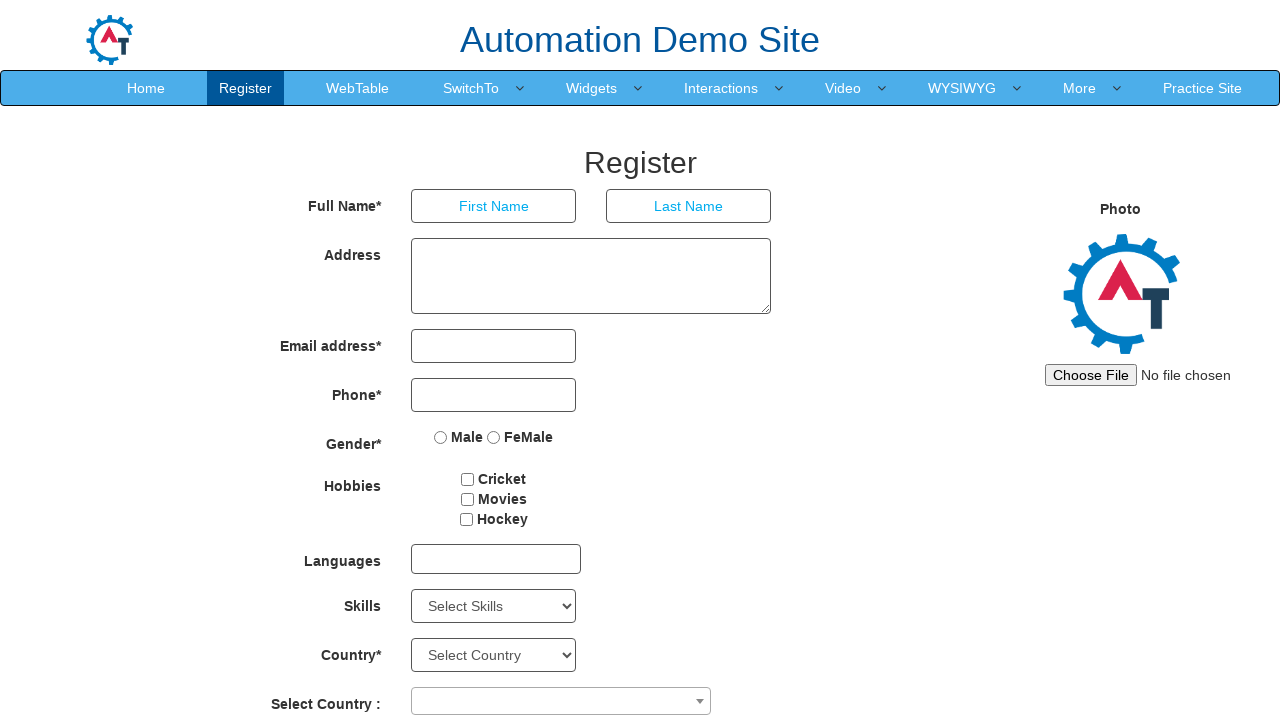

Filled first name field with 'alexjones' on internal:role=textbox[name="First Name"i]
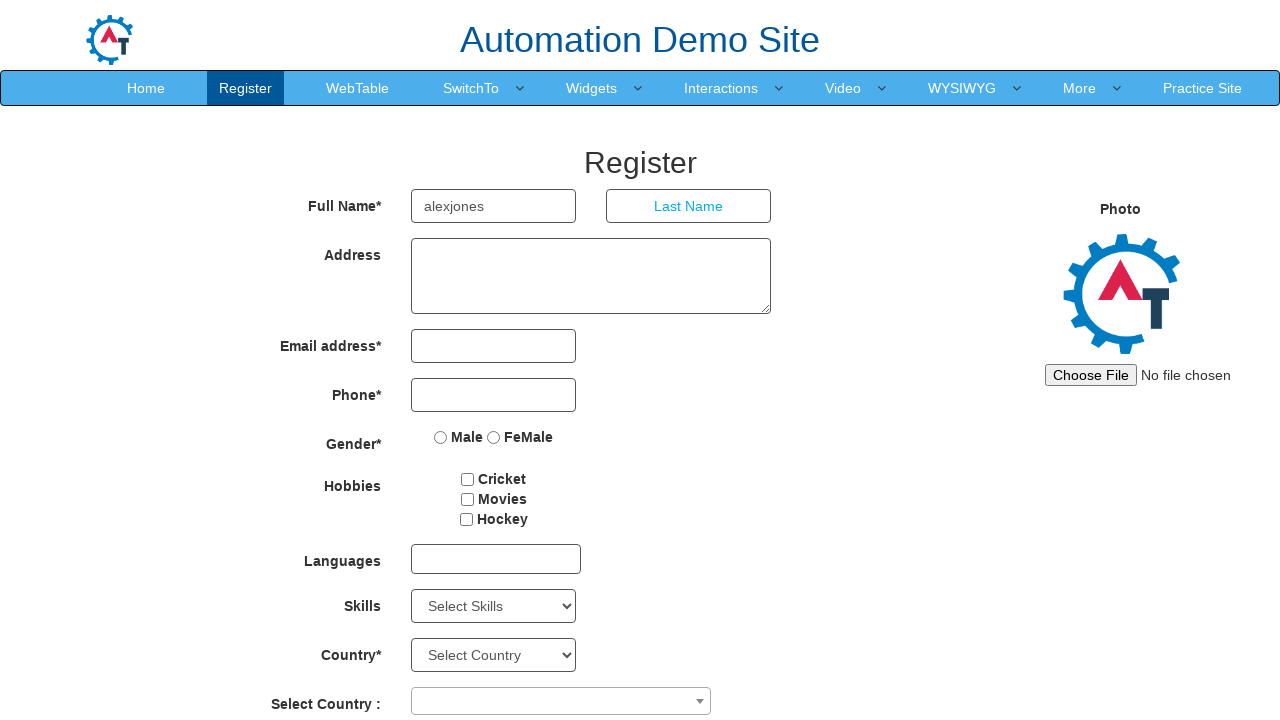

Filled last name field with 'Jones' on internal:role=textbox[name="Last Name"i]
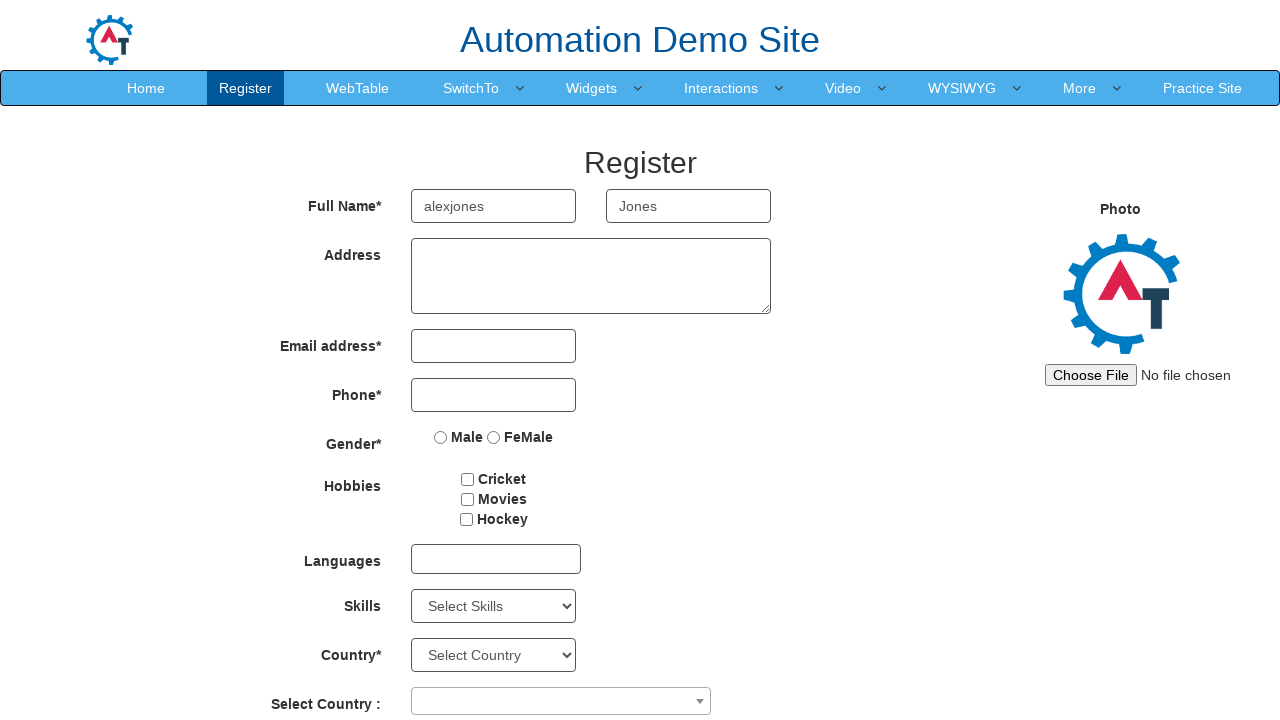

Filled address field with '456 Oak Avenue, Suite 200' on textarea
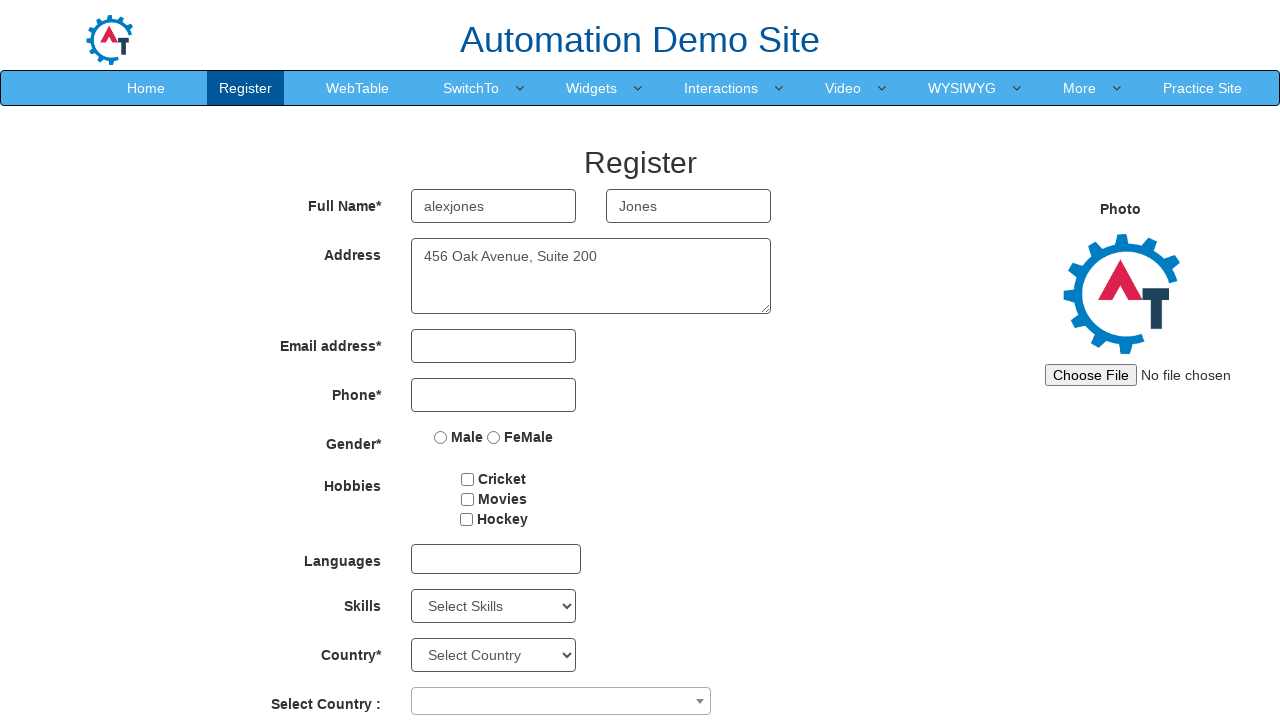

Filled email field with 'alex.jones@testmail.org' on input[type='email']
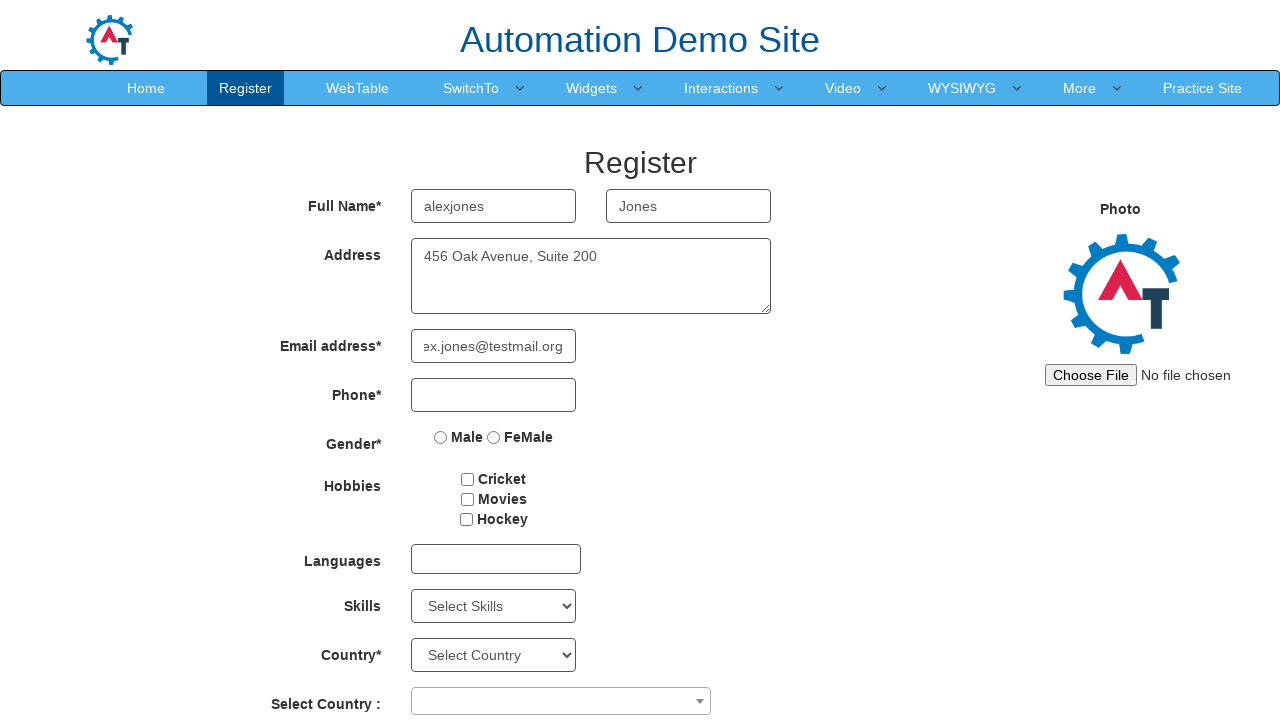

Filled phone number field with '5551234567' on input[type='tel']
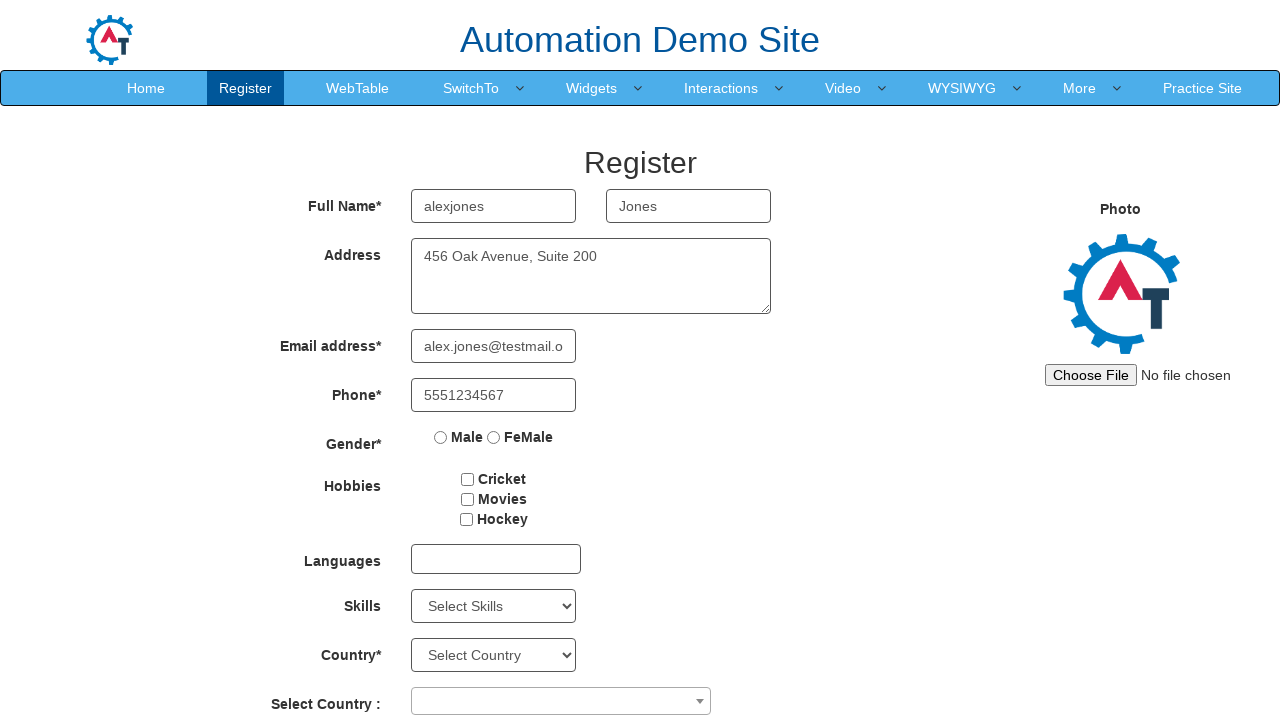

Selected Male gender option at (441, 437) on internal:role=radio[name="Male"s]
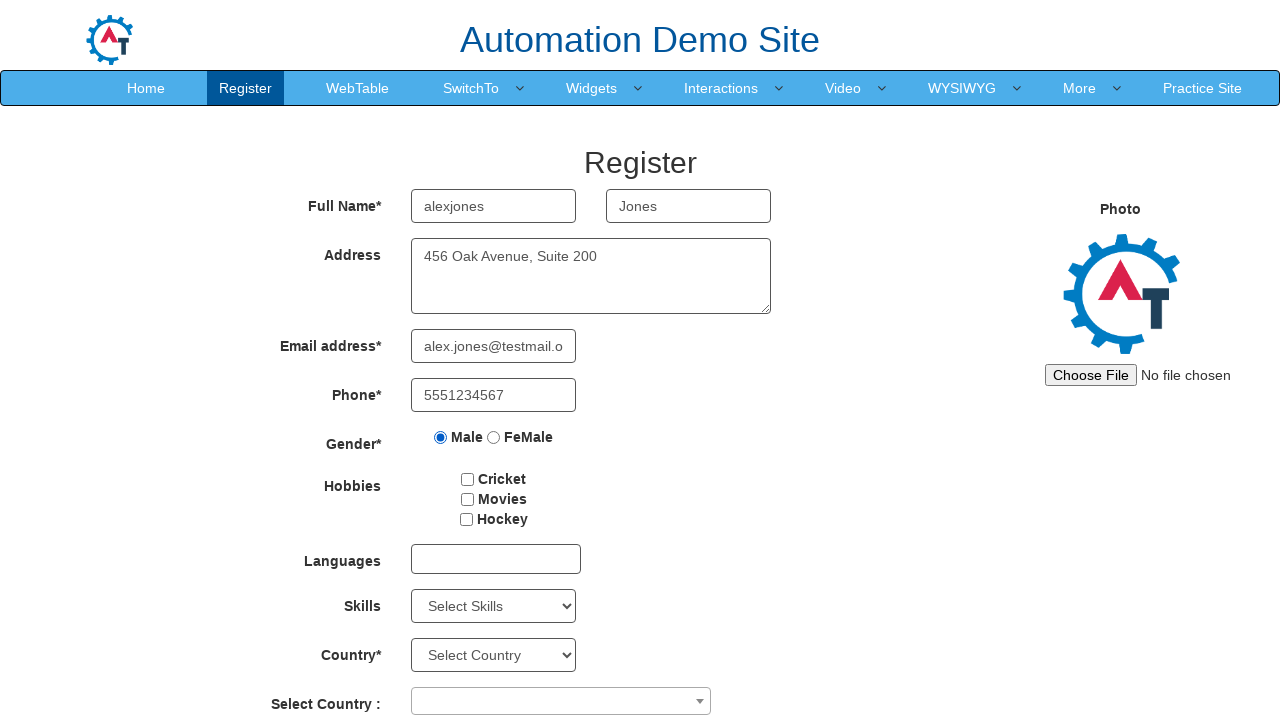

Checked Hockey hobby checkbox at (466, 519) on xpath=//input[@value='Hockey']
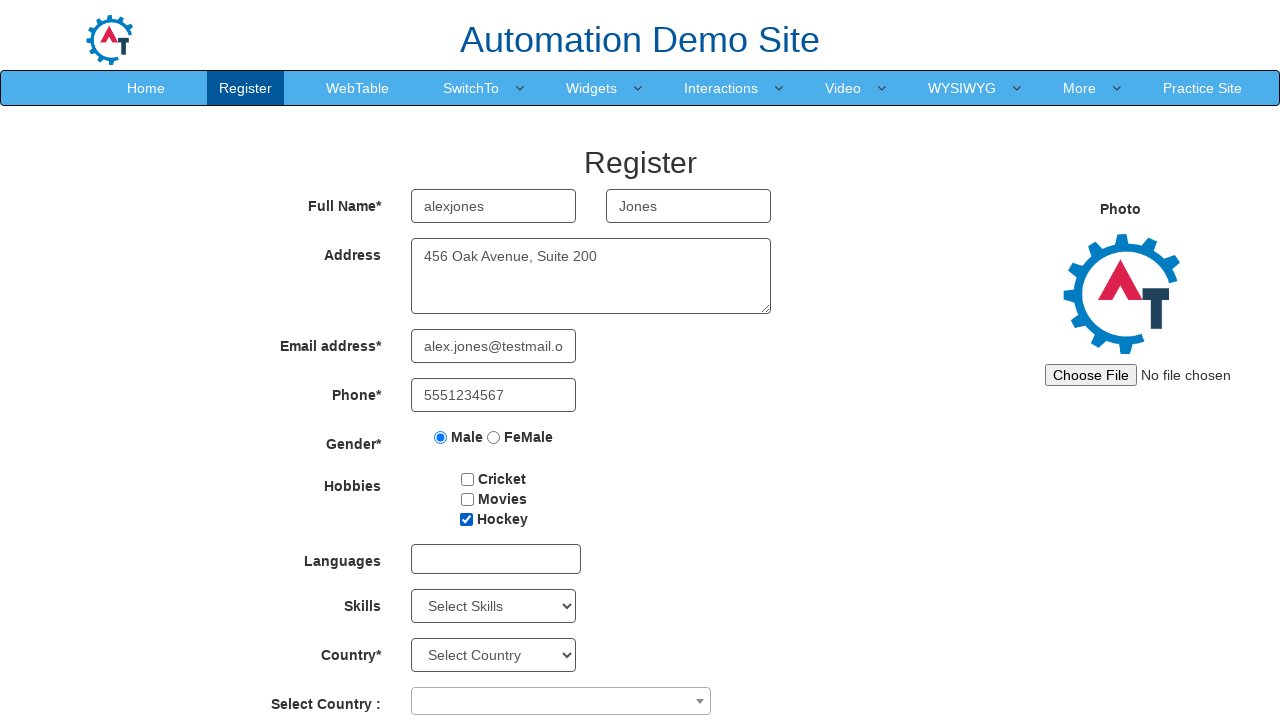

Checked Movies hobby checkbox at (467, 499) on xpath=//input[@value='Movies']
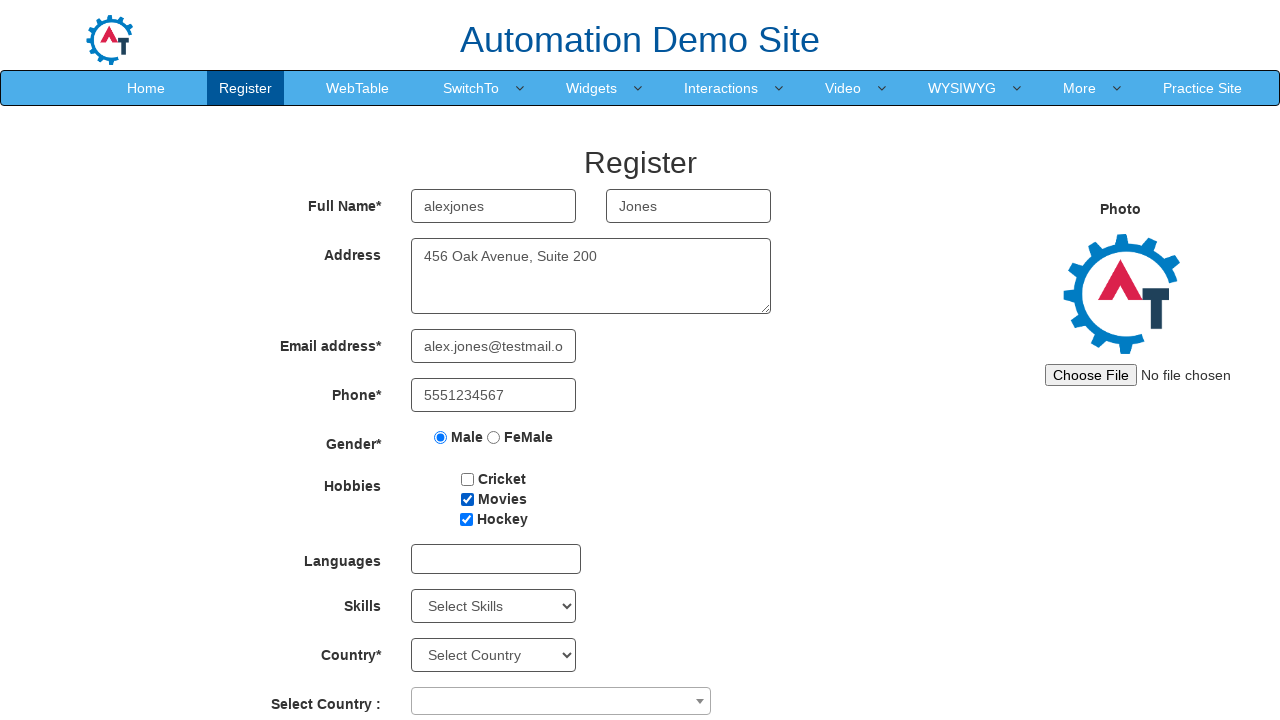

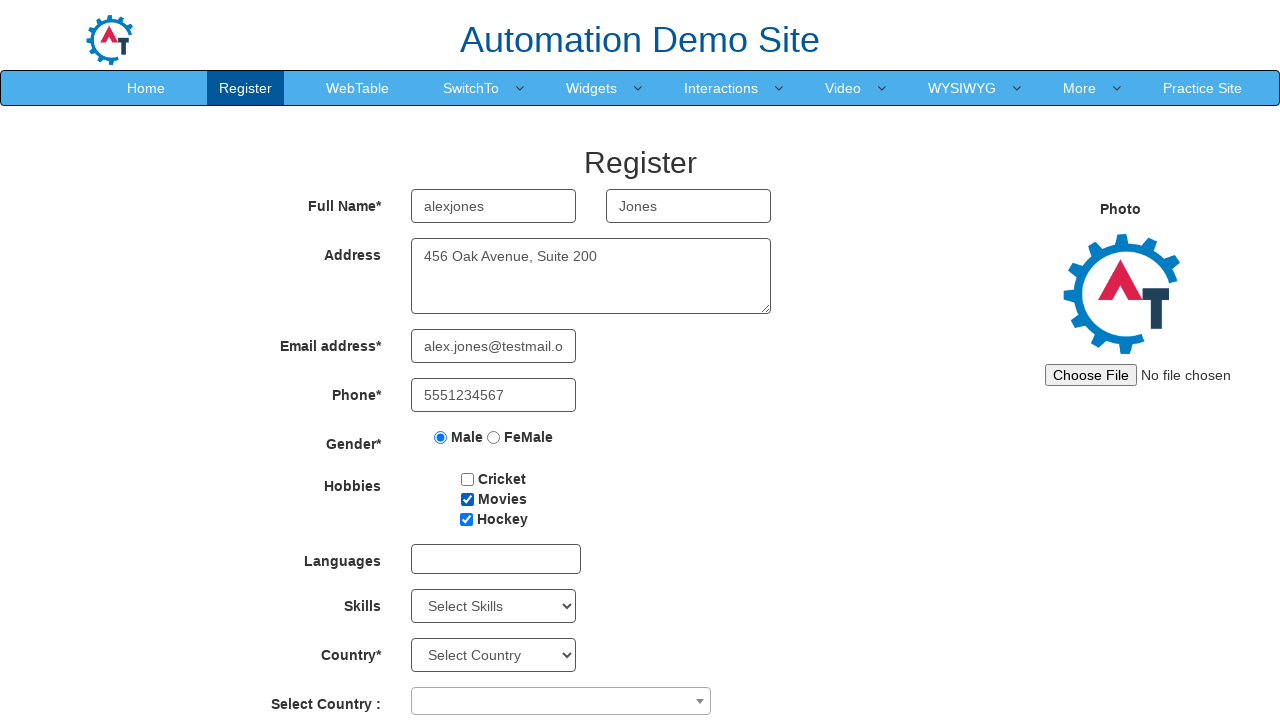